Tests clicking on the A/B Testing link and verifying that a paragraph with specific text is present on the page

Starting URL: https://practice.cydeo.com/

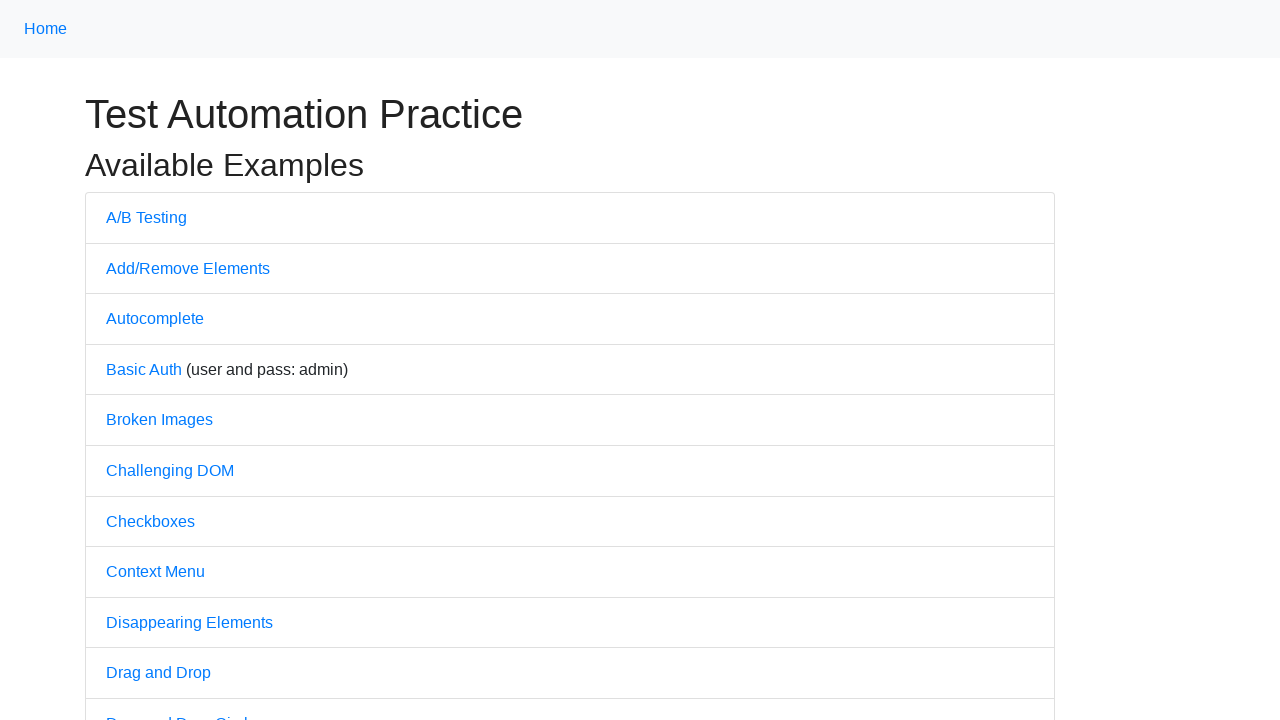

Clicked on the A/B Testing link at (146, 217) on text='A/B Testing'
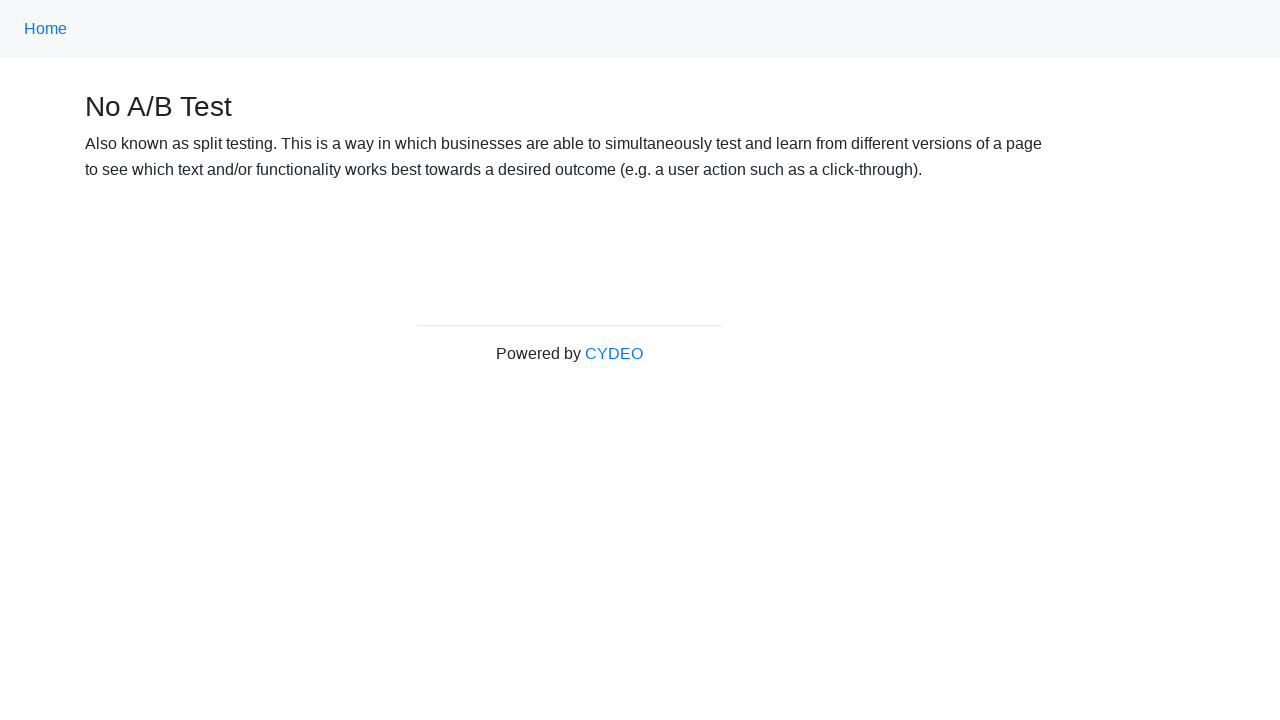

Verified paragraph with 'Also known as split testing' text is present on the page
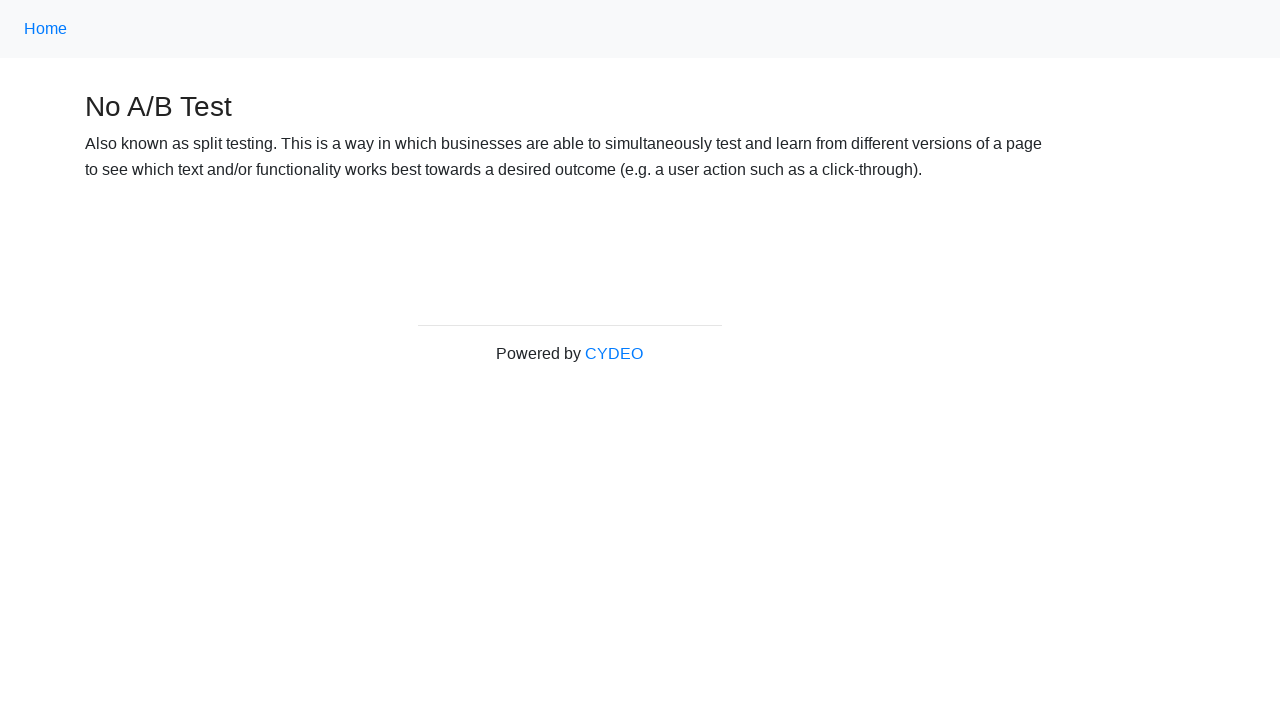

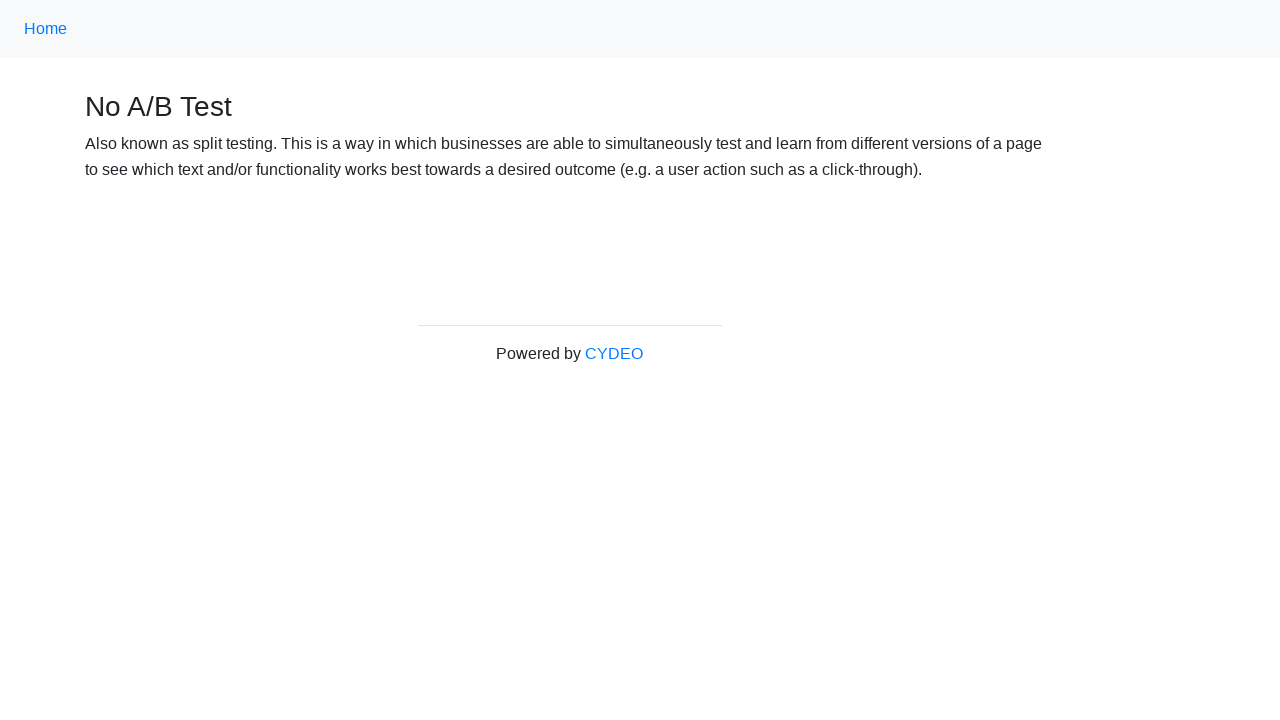